Tests JavaScript prompt alert functionality by clicking to trigger a text input alert, entering text into the prompt, and accepting it.

Starting URL: https://demo.automationtesting.in/Alerts.html

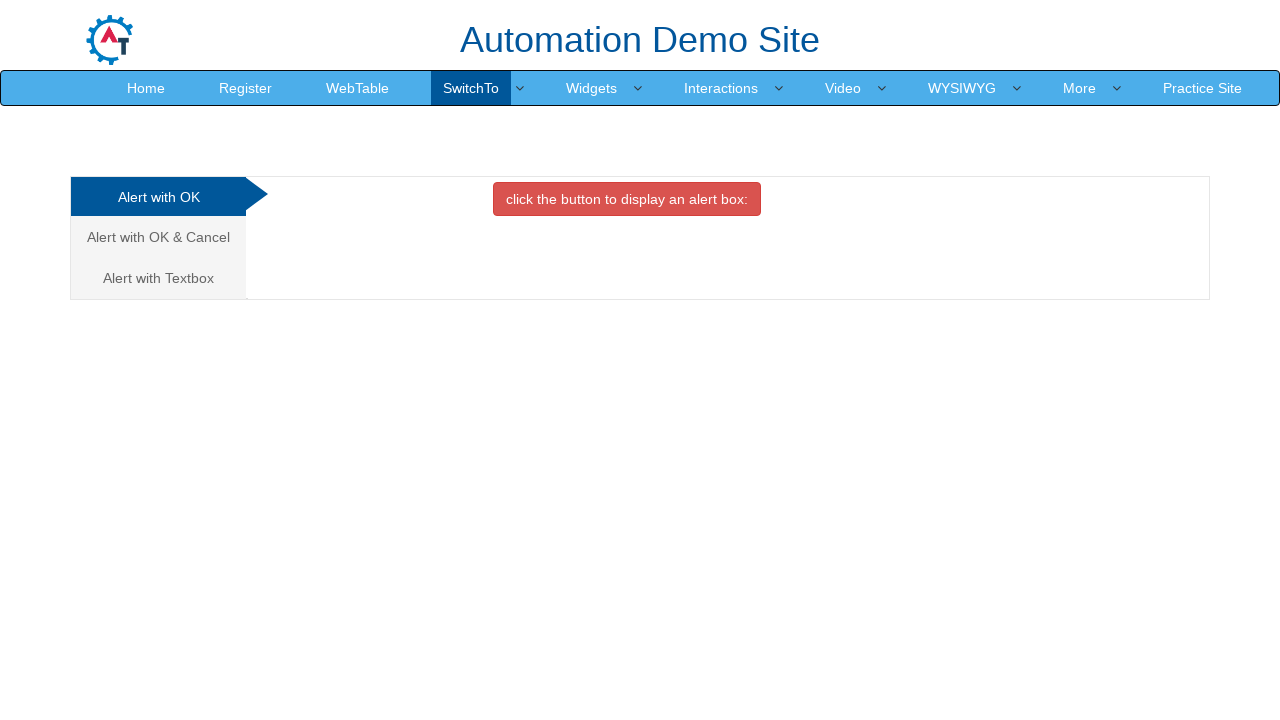

Clicked on Textbox tab to switch to prompt alert section at (158, 278) on a[href='#Textbox']
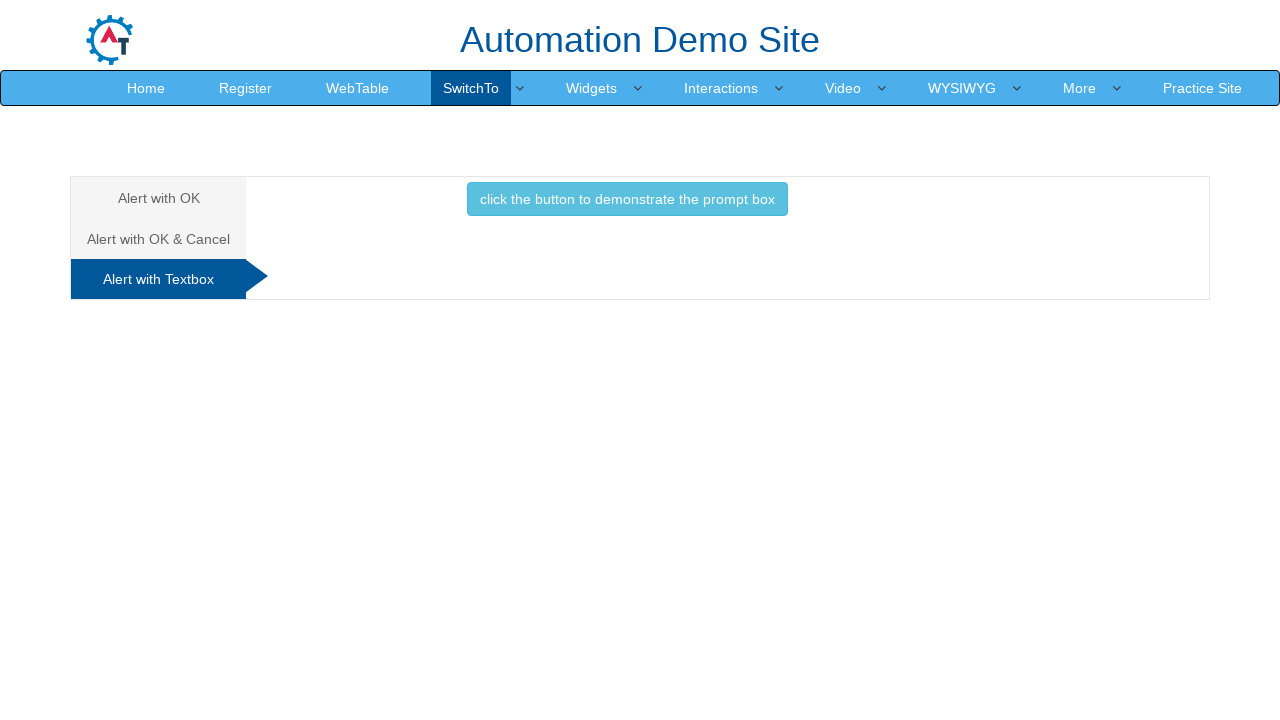

Set up dialog handler to accept prompt with text 'Testing FEB'
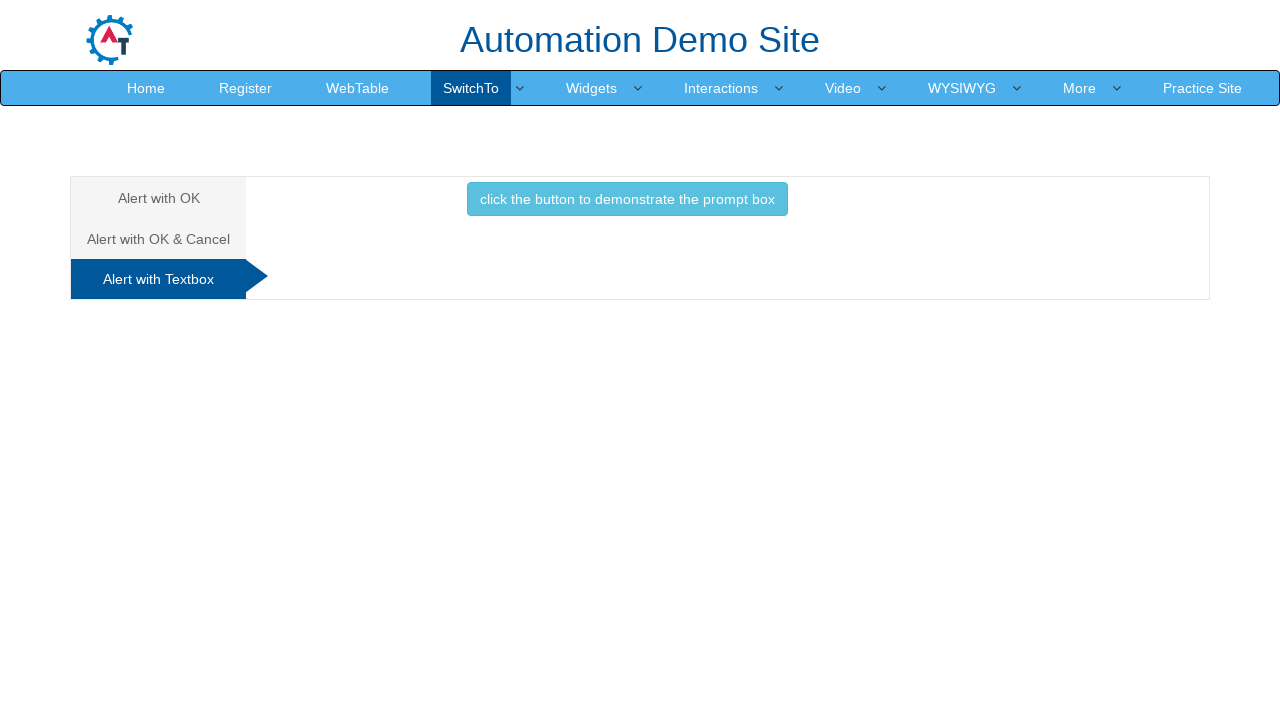

Clicked button to trigger prompt alert at (627, 199) on button.btn.btn-info
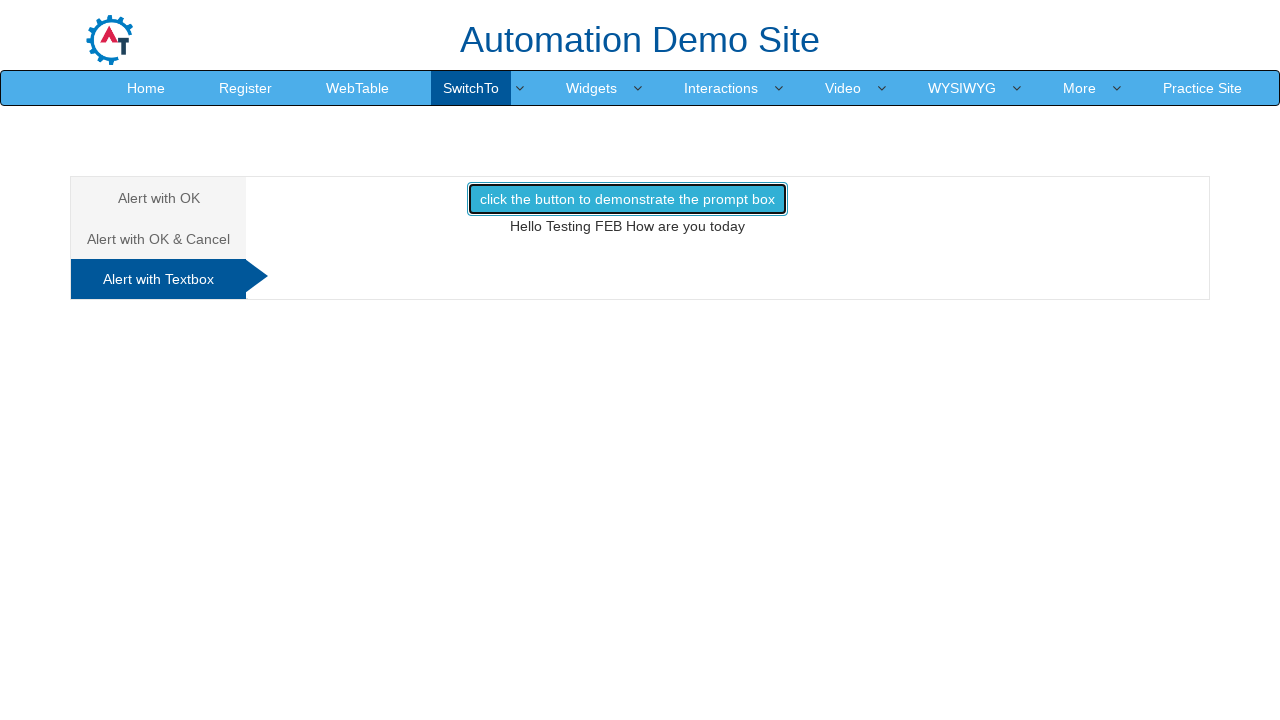

Waited 1 second for dialog to be handled
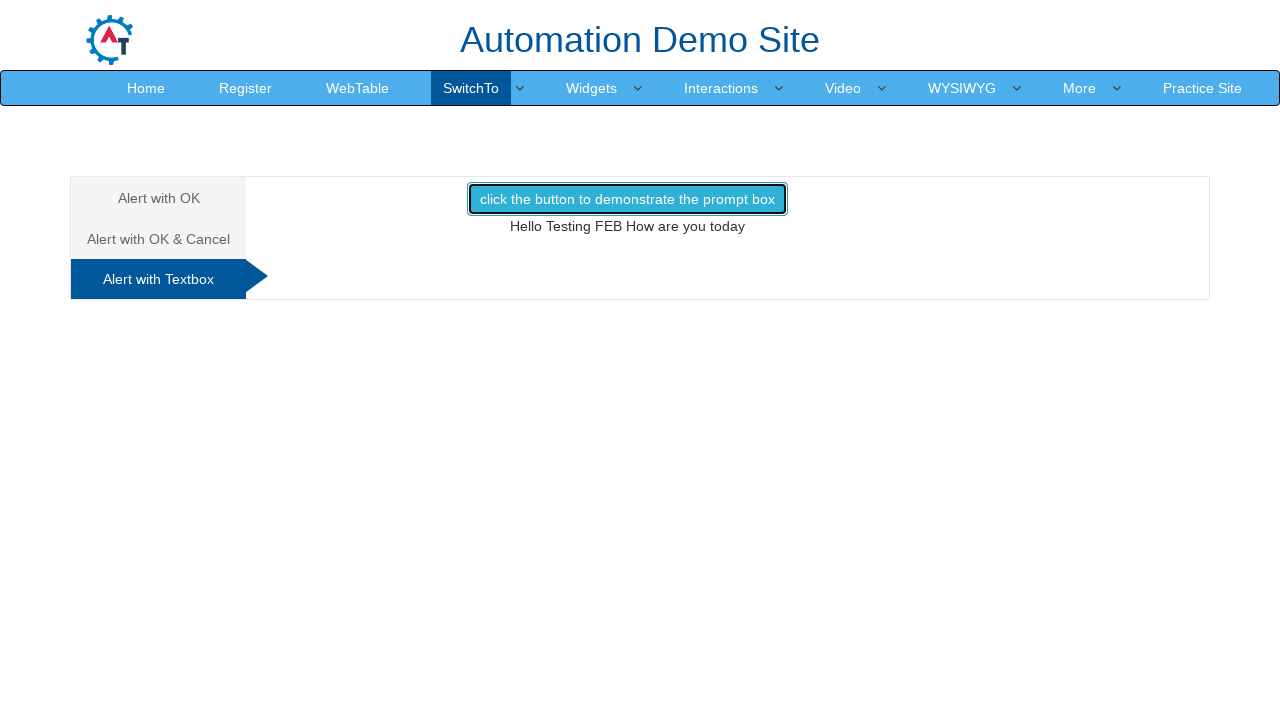

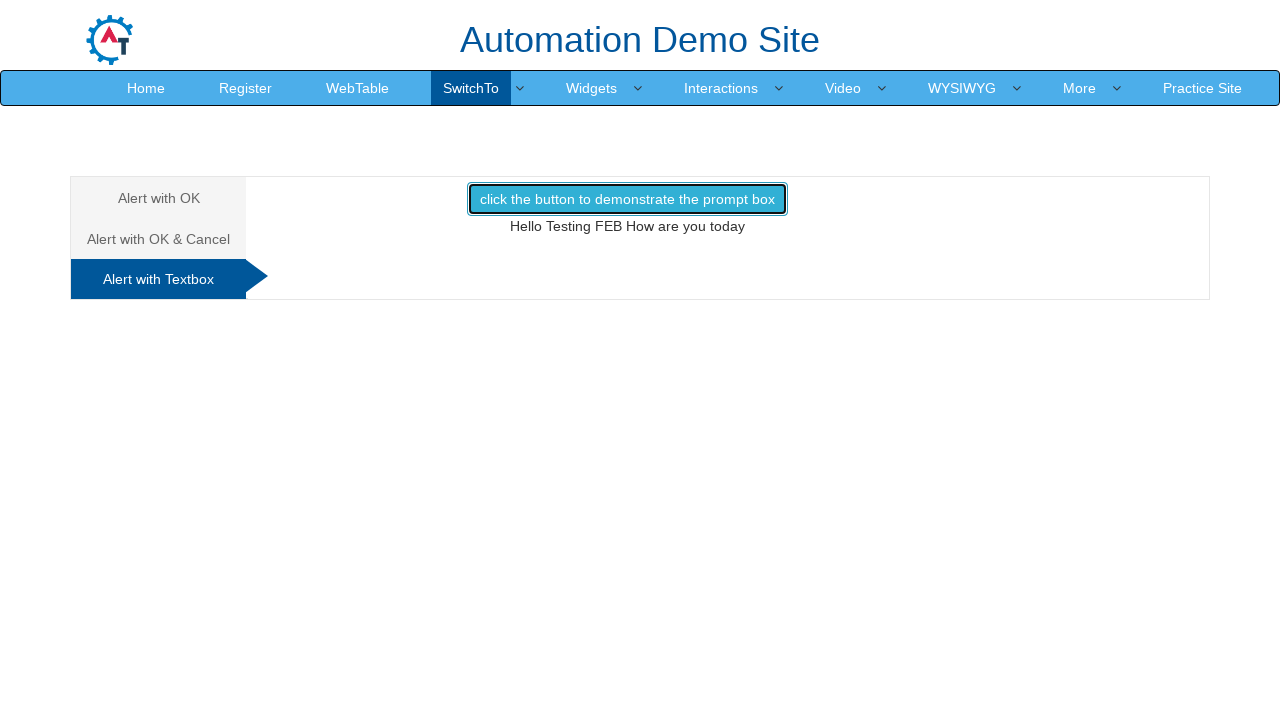